Navigates to W3Schools HTML tables page and then to a demo web table page, interacting with table elements on both pages

Starting URL: https://www.w3schools.com/html/html_tables.asp

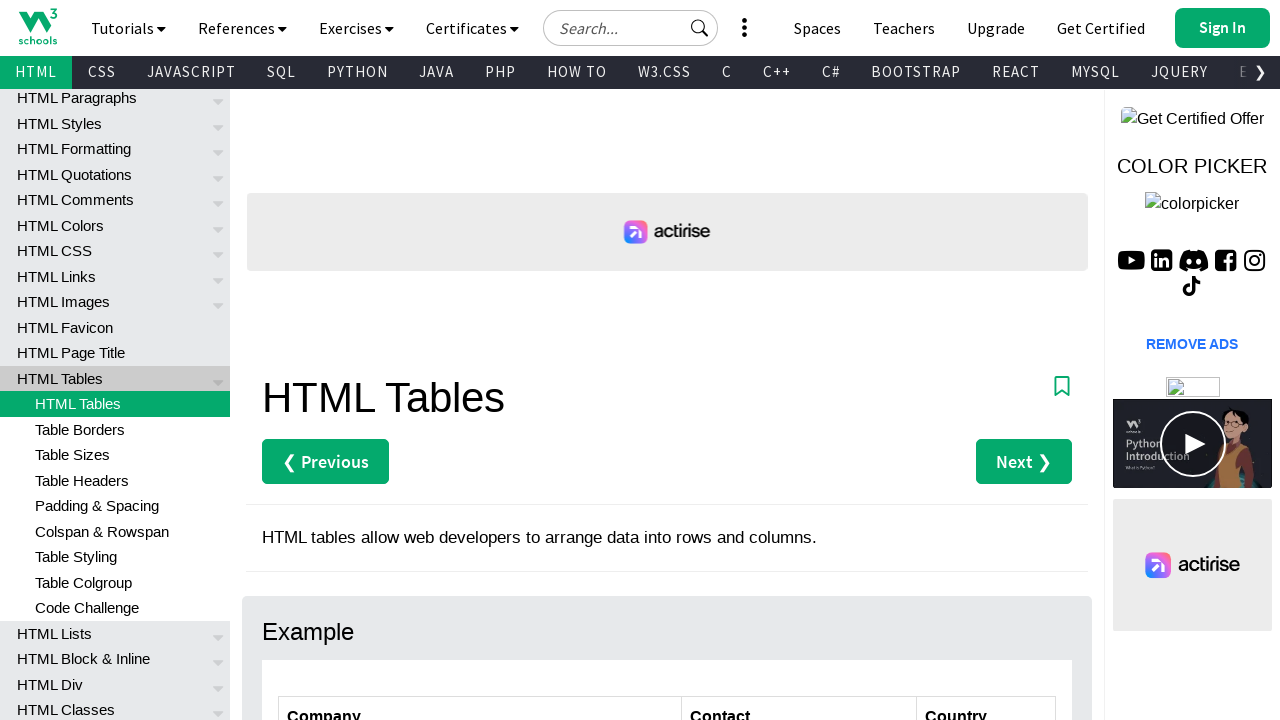

Waited for customers table to be present
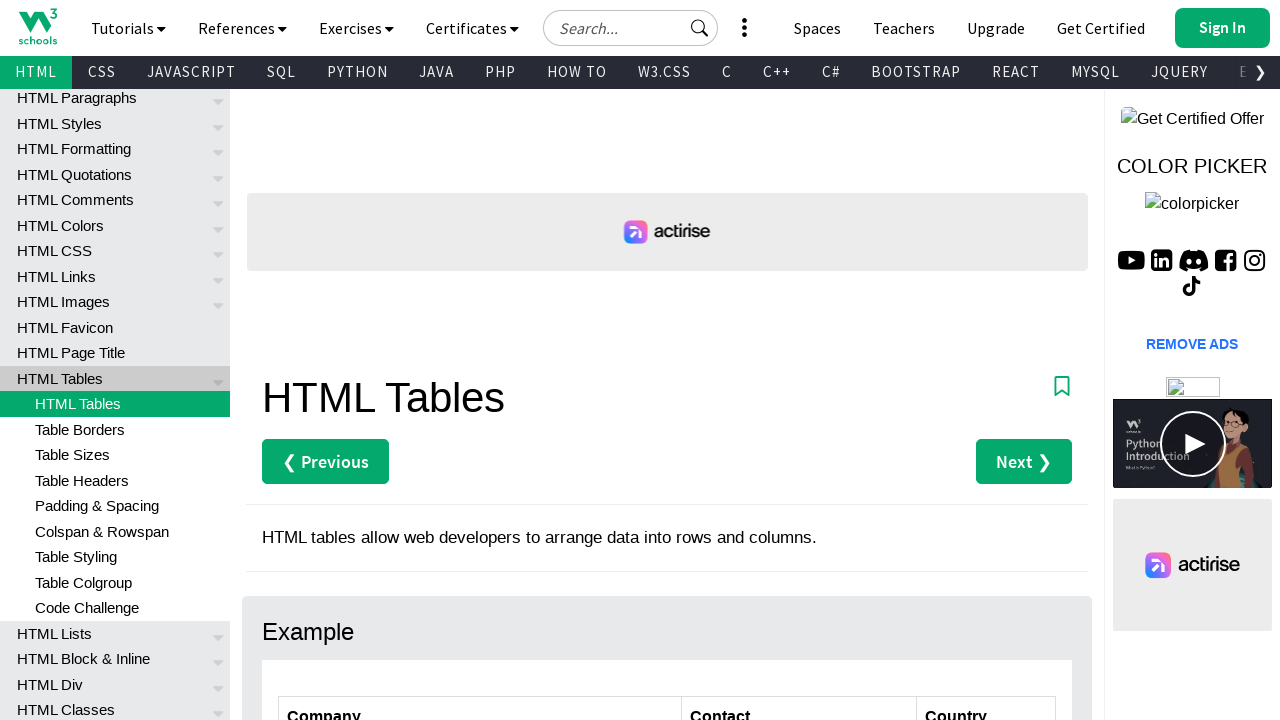

Retrieved all data cells from customers table
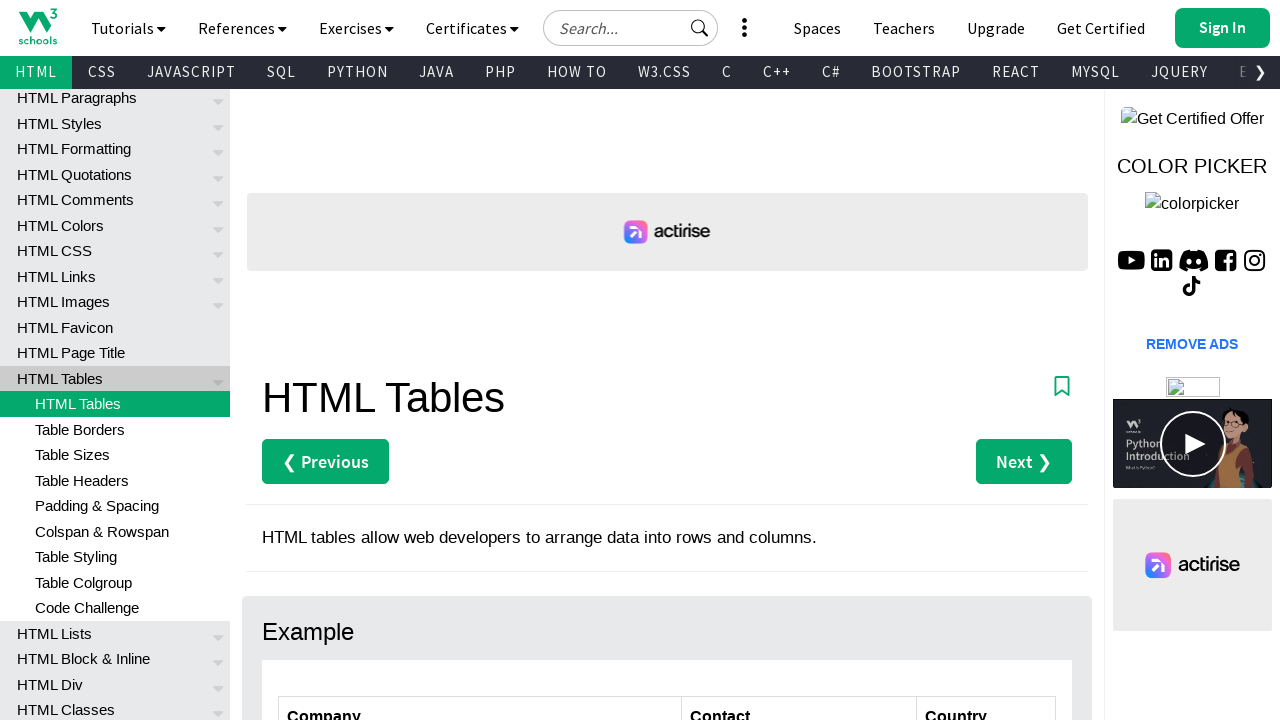

Navigated to demo web table page at https://qavbox.github.io/demo/webtable/
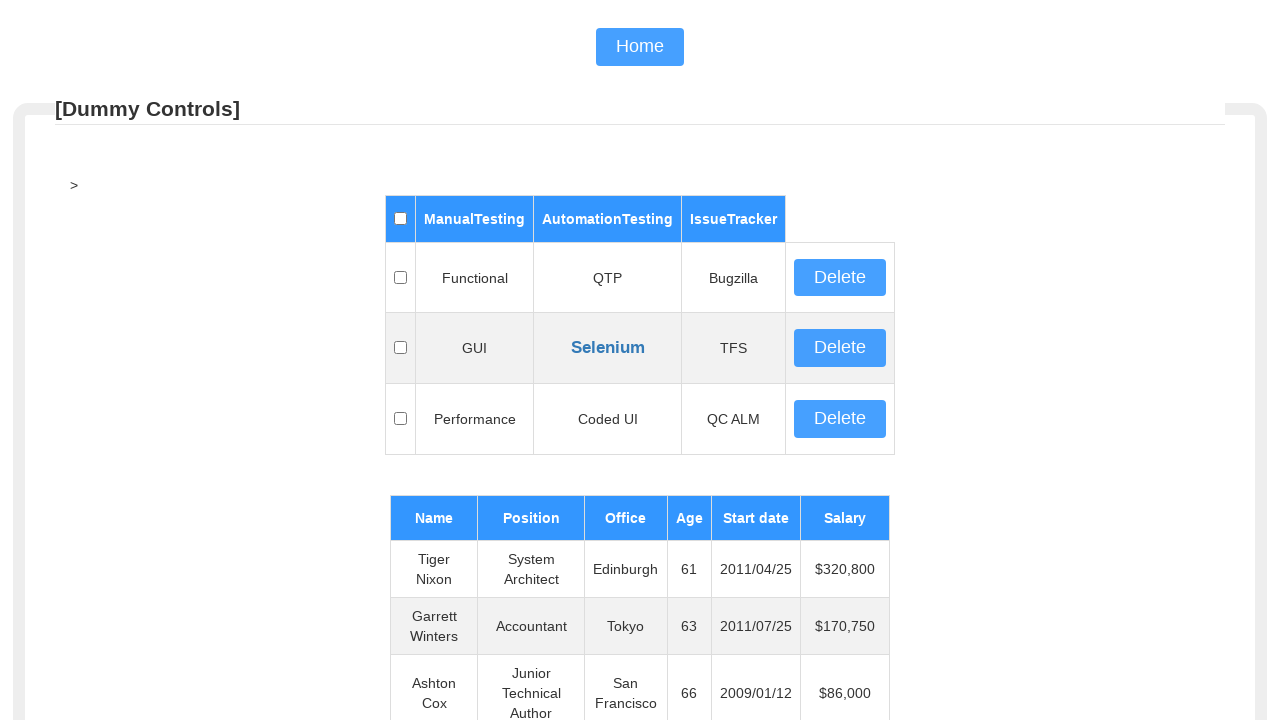

Waited for table01 to load
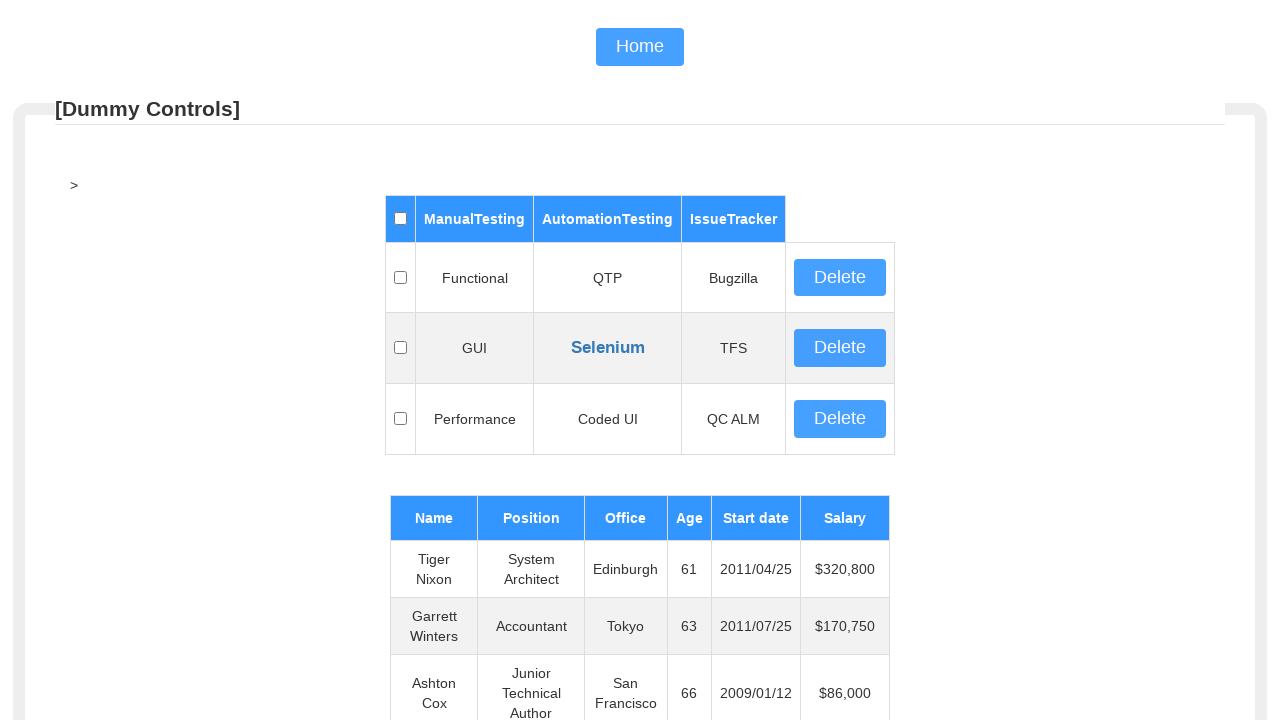

Located specific cell from table01 (row 2, column 3)
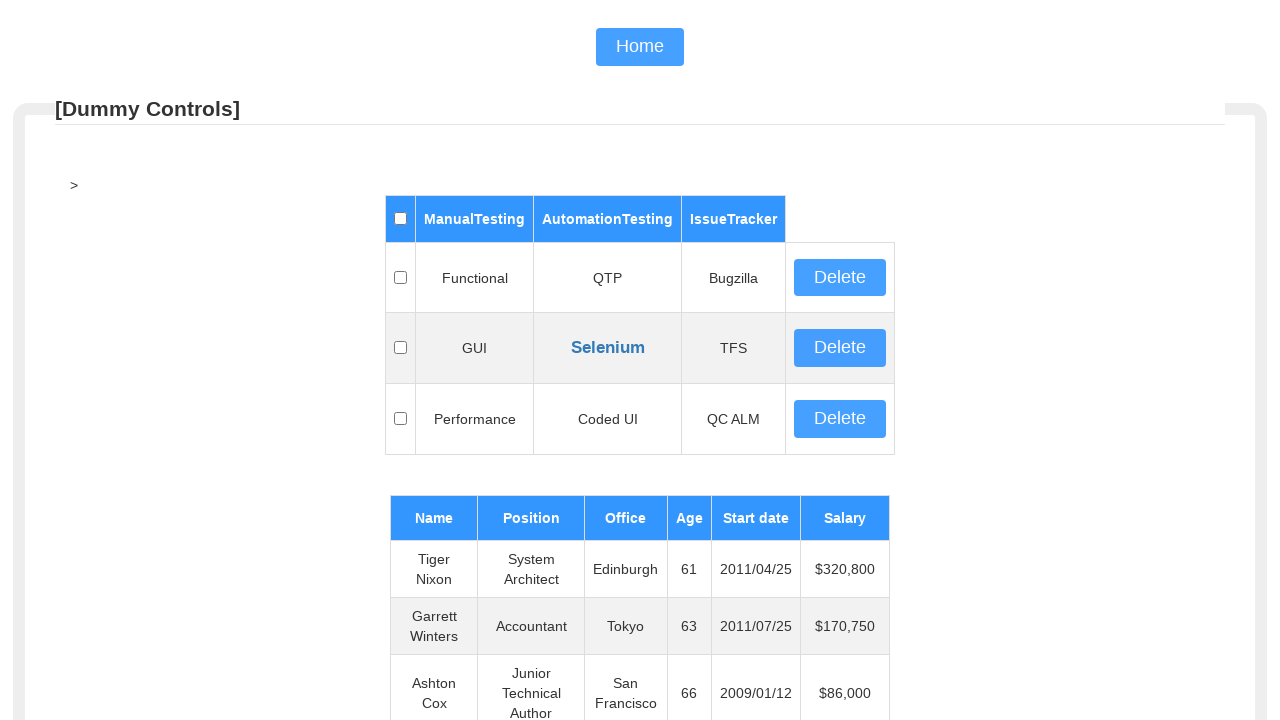

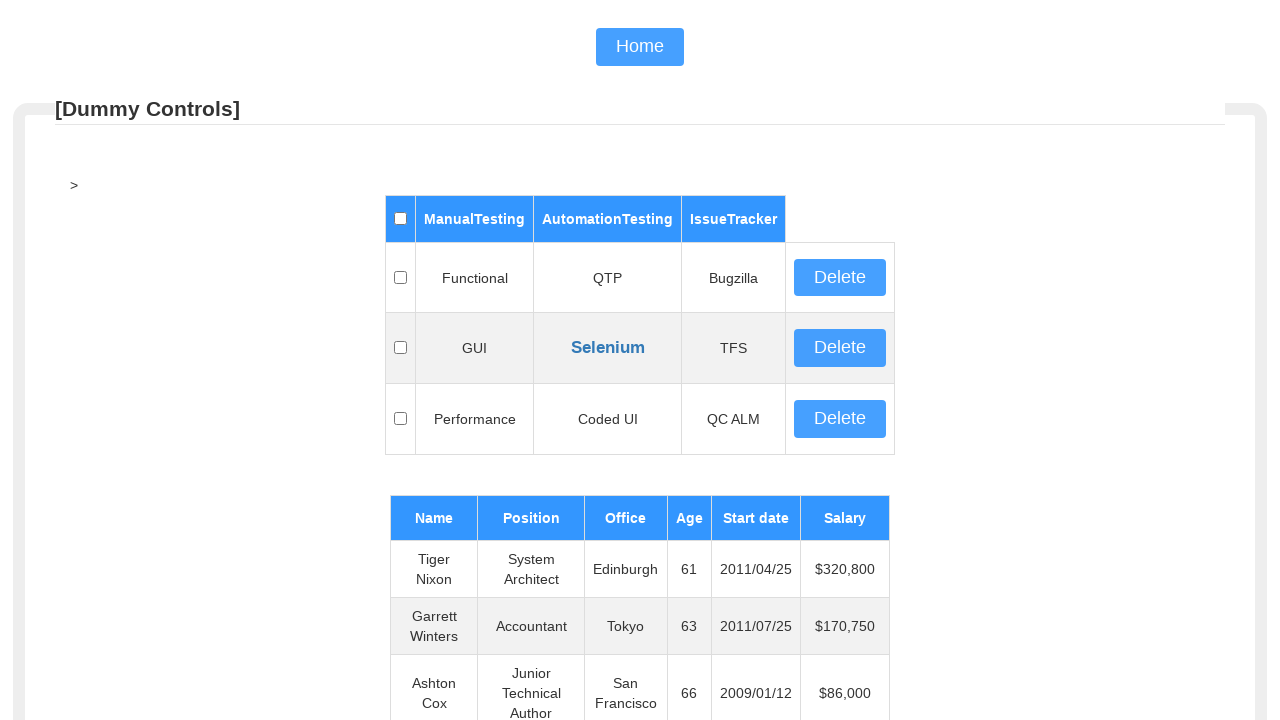